Tests firstName field validation with mixed case characters and trailing spaces under 50 characters

Starting URL: https://buggy.justtestit.org/register

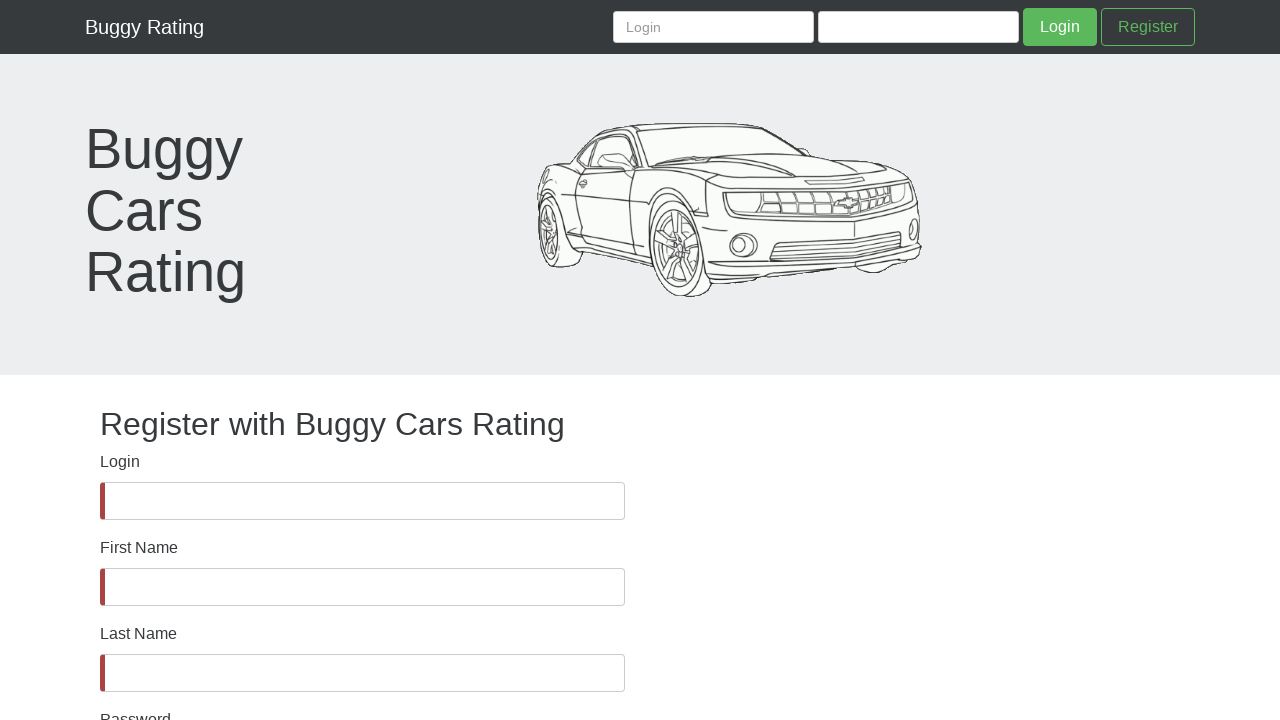

Waited for firstName field to be visible
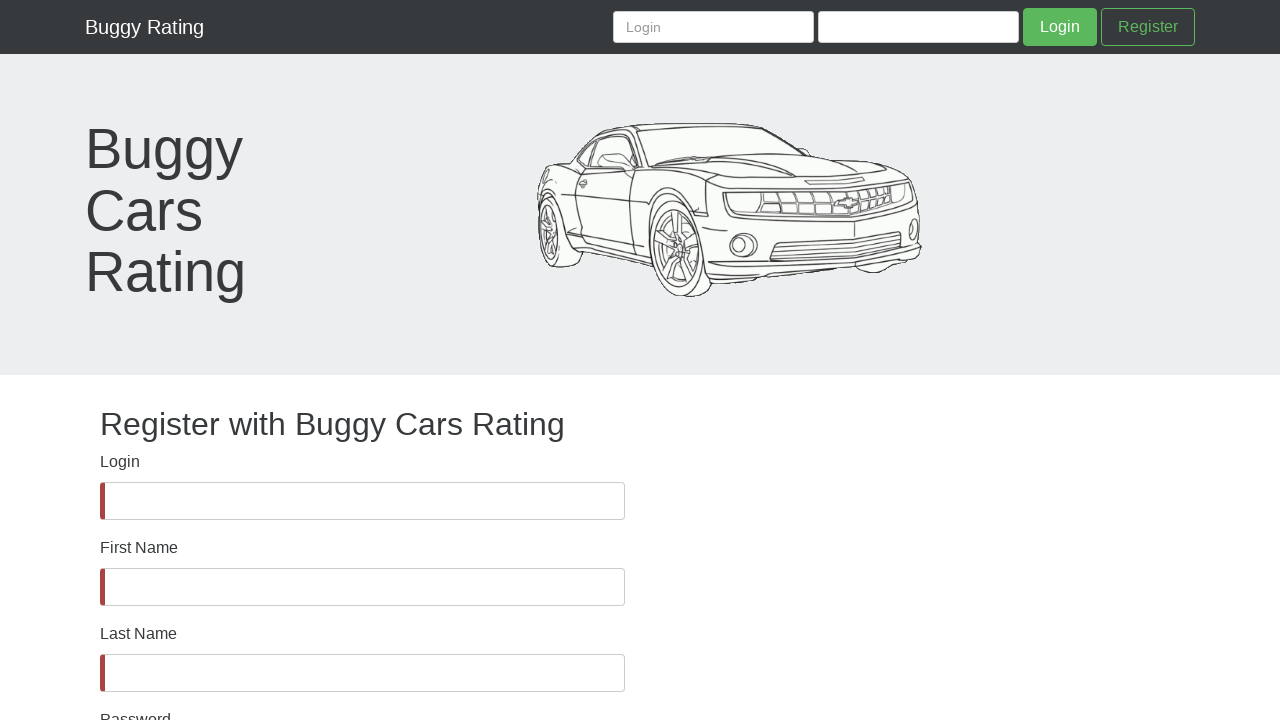

Filled firstName field with mixed case characters and trailing spaces (under 50 characters) on #firstName
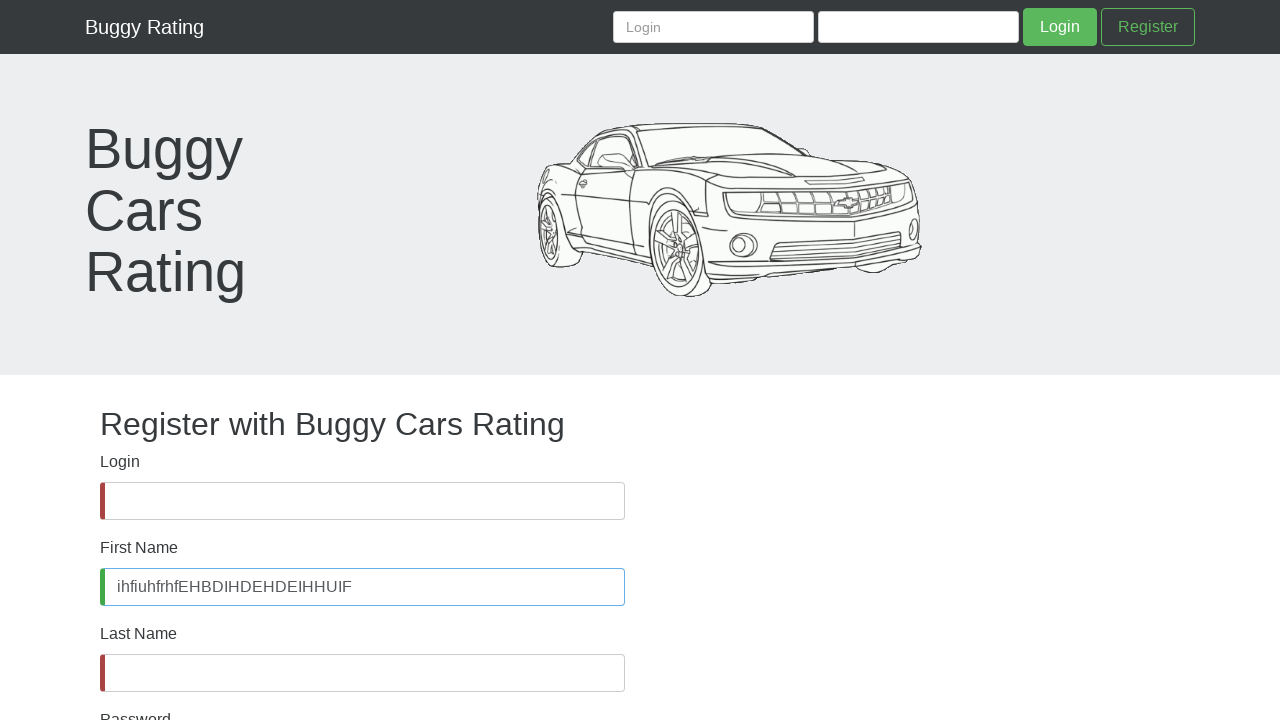

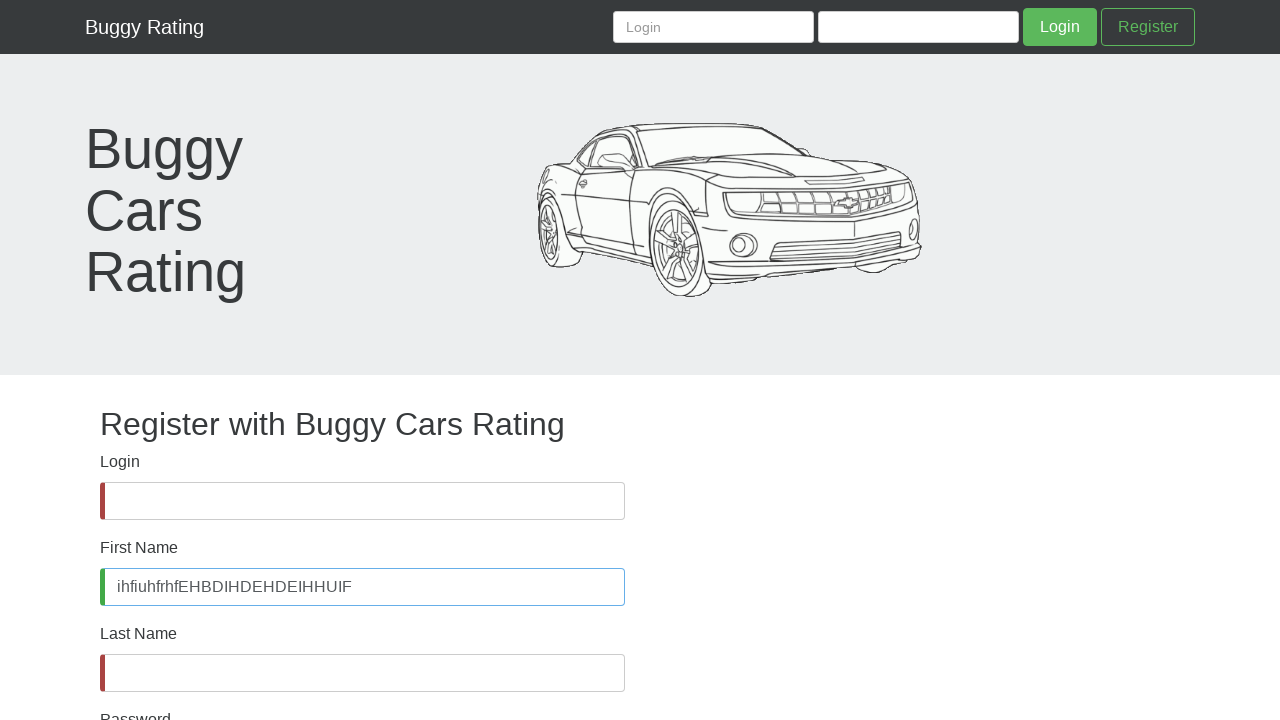